Tests that the main section and footer become visible when items are added to the todo list.

Starting URL: https://demo.playwright.dev/todomvc

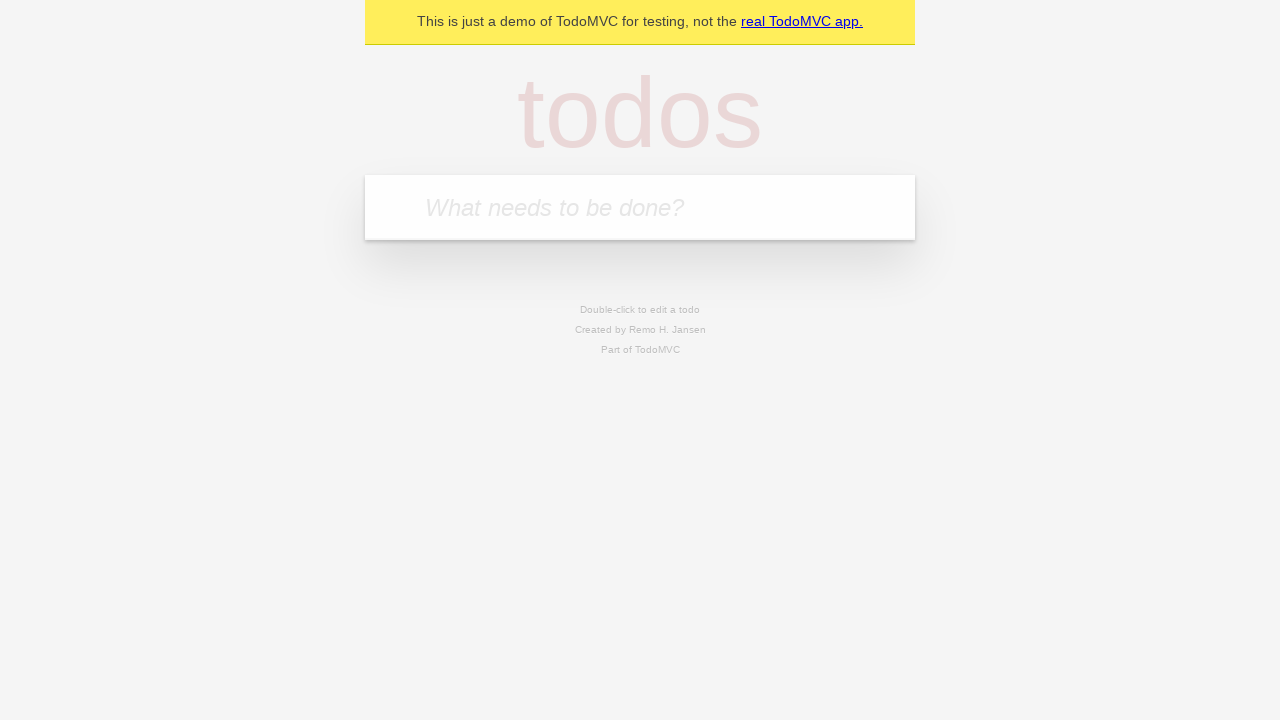

Filled todo input with 'buy some cheese' on internal:attr=[placeholder="What needs to be done?"i]
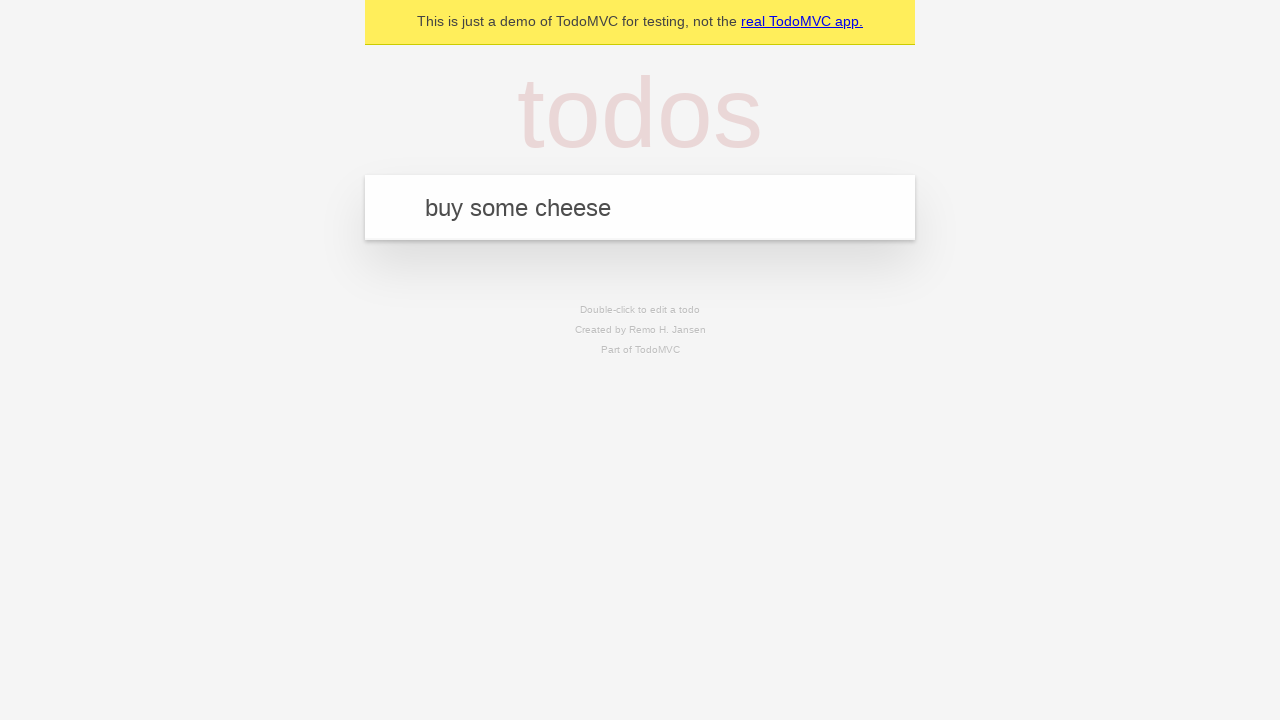

Pressed Enter to add todo item on internal:attr=[placeholder="What needs to be done?"i]
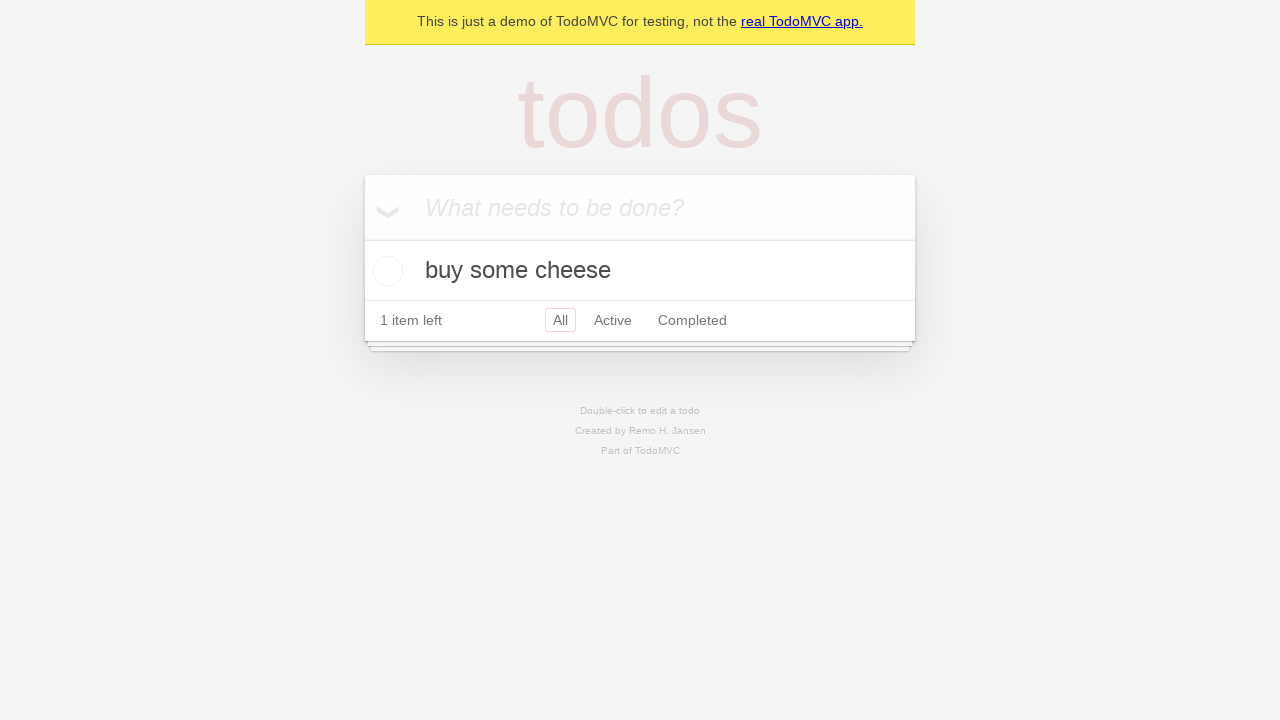

Main section became visible after adding todo
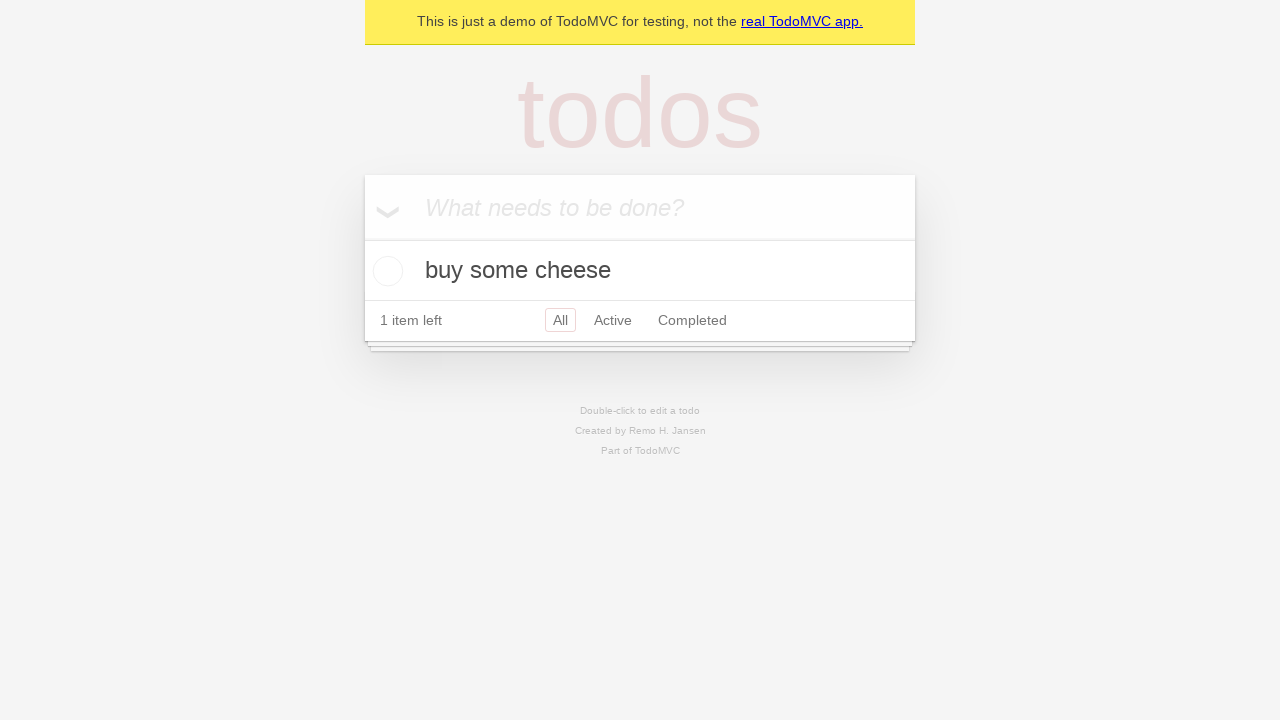

Footer section became visible after adding todo
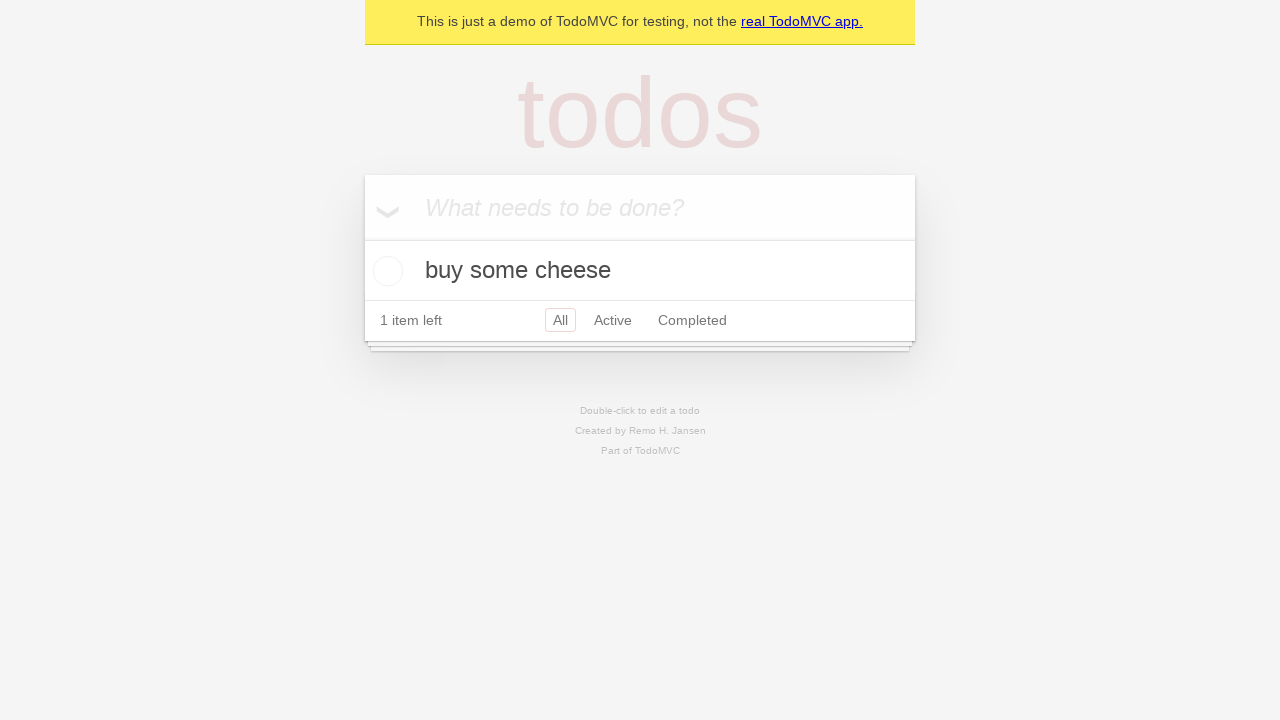

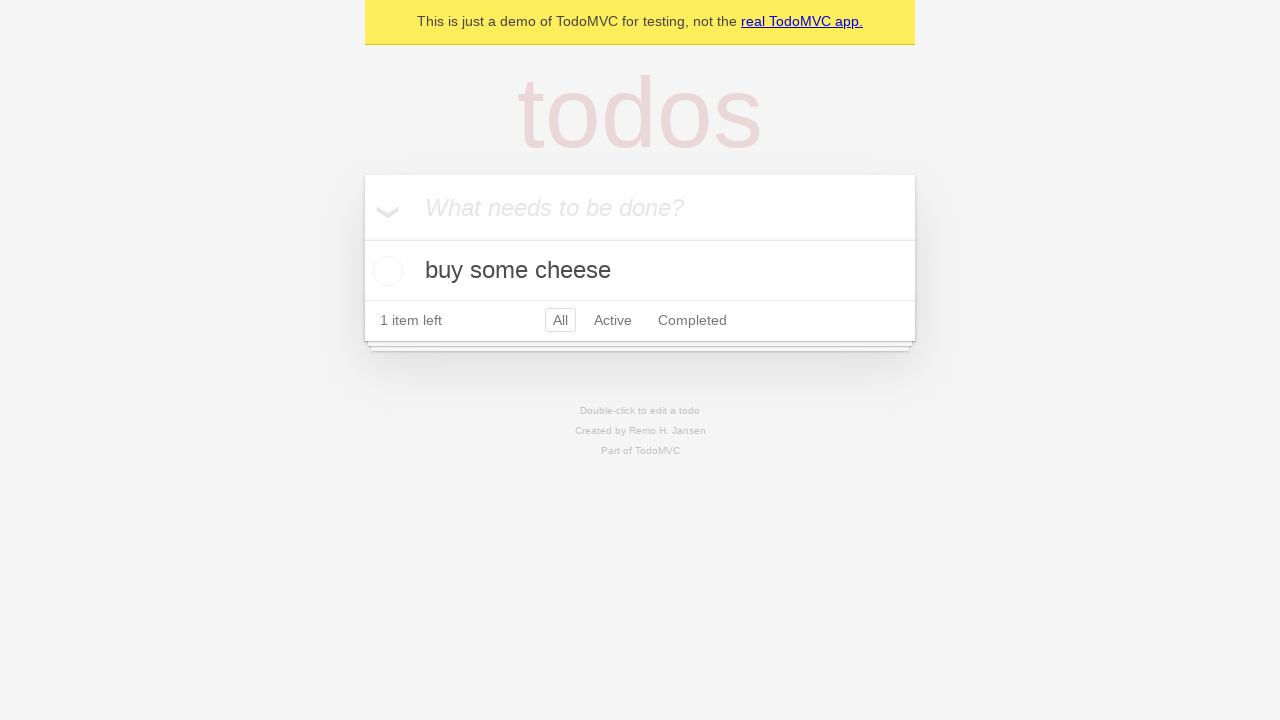